Waits for price to drop to $100, books the item, then solves a math problem and submits the answer

Starting URL: http://suninjuly.github.io/explicit_wait2.html

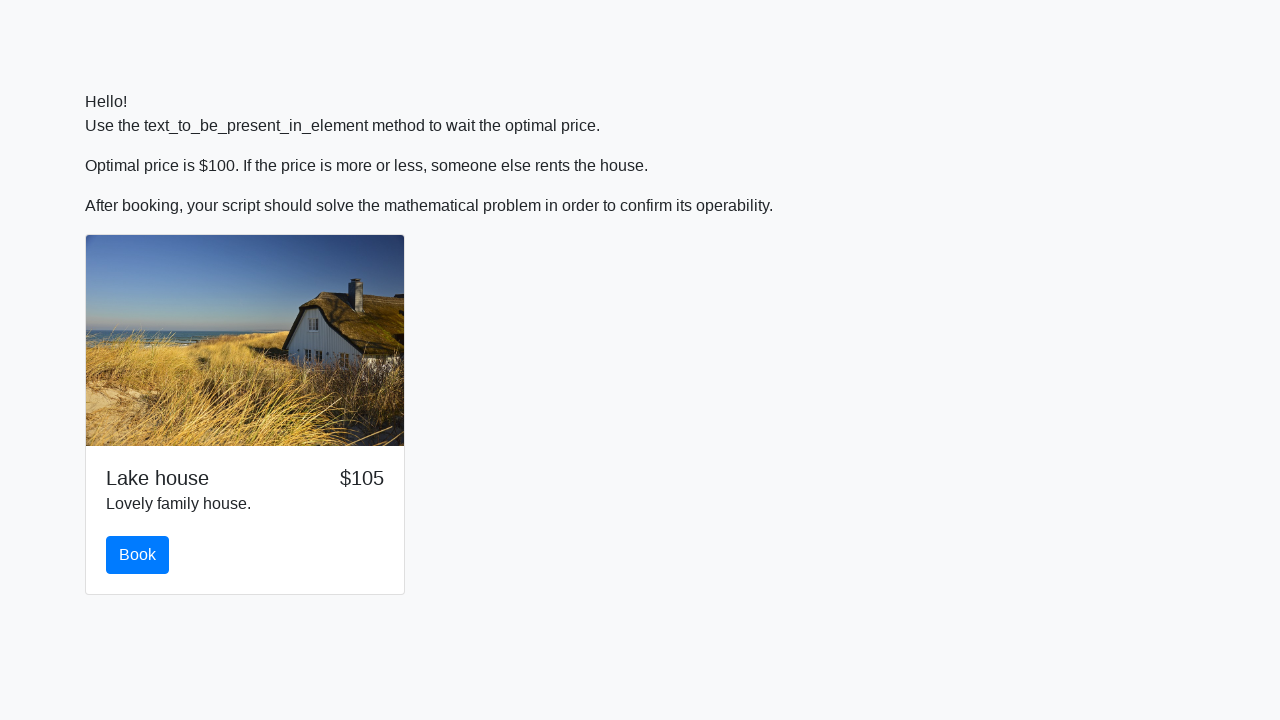

Waited for price to drop to $100
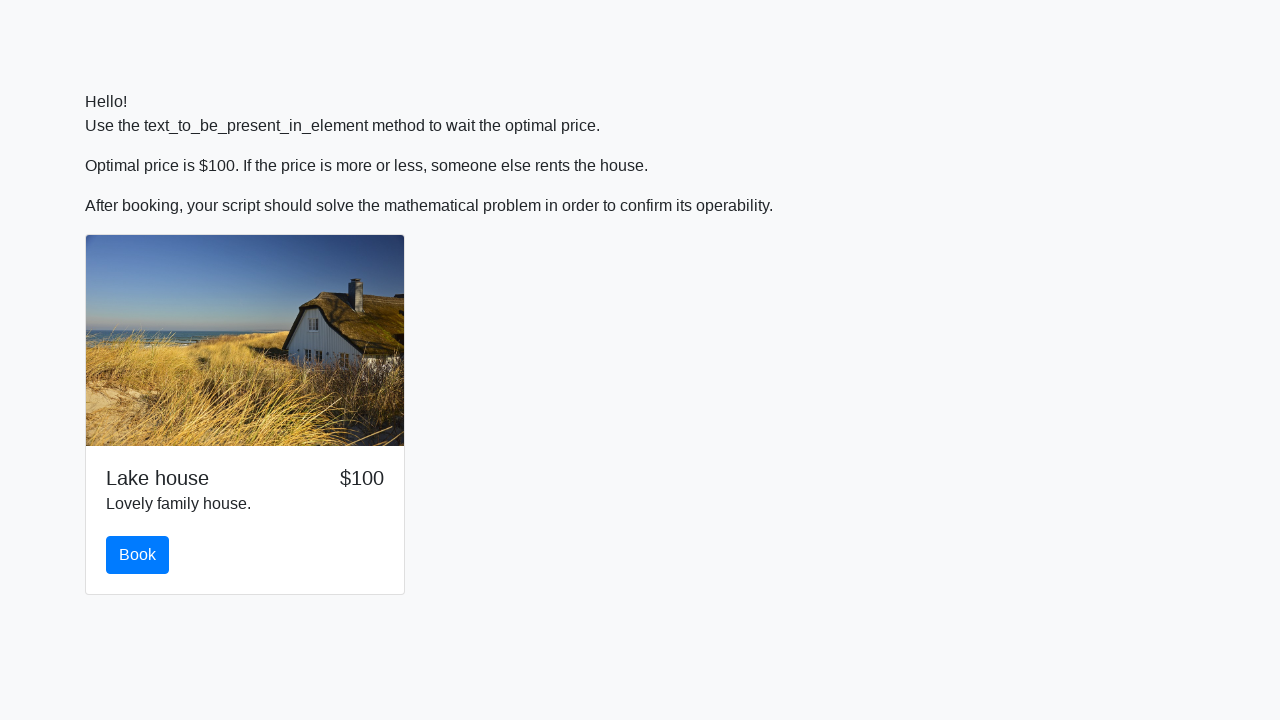

Clicked the book button when price reached $100 at (138, 555) on #book
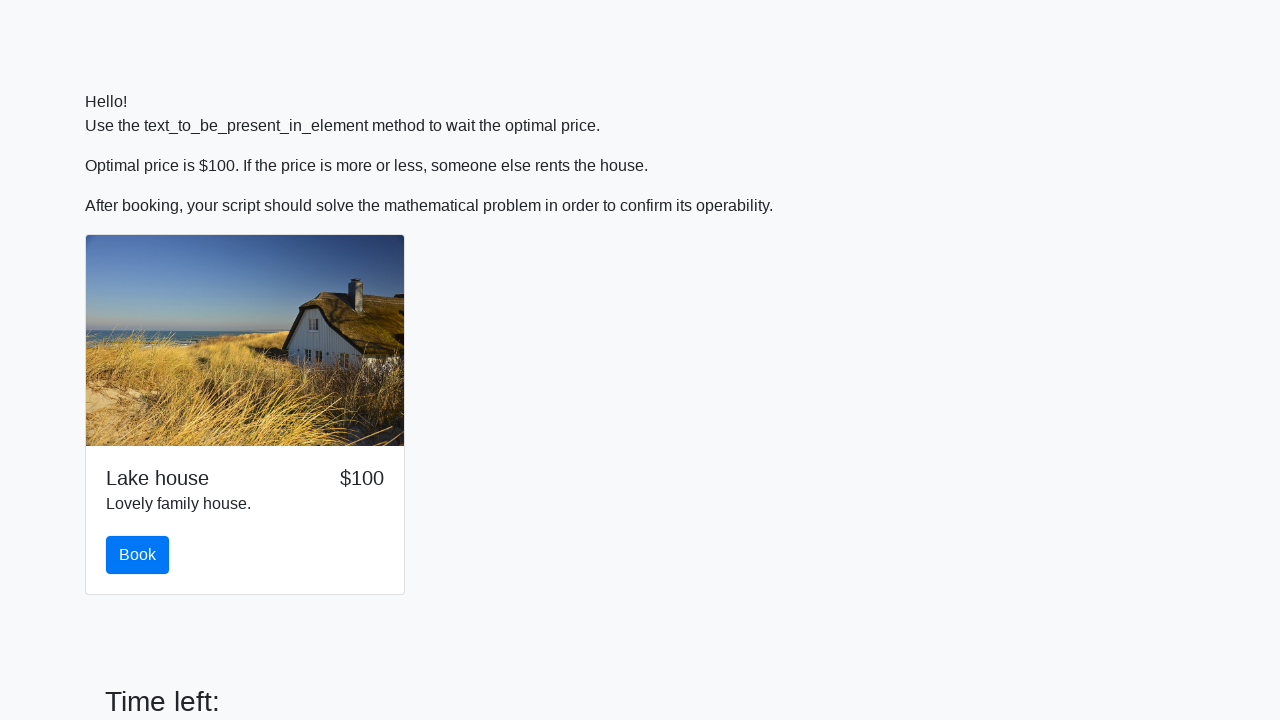

Retrieved X value from page: 177
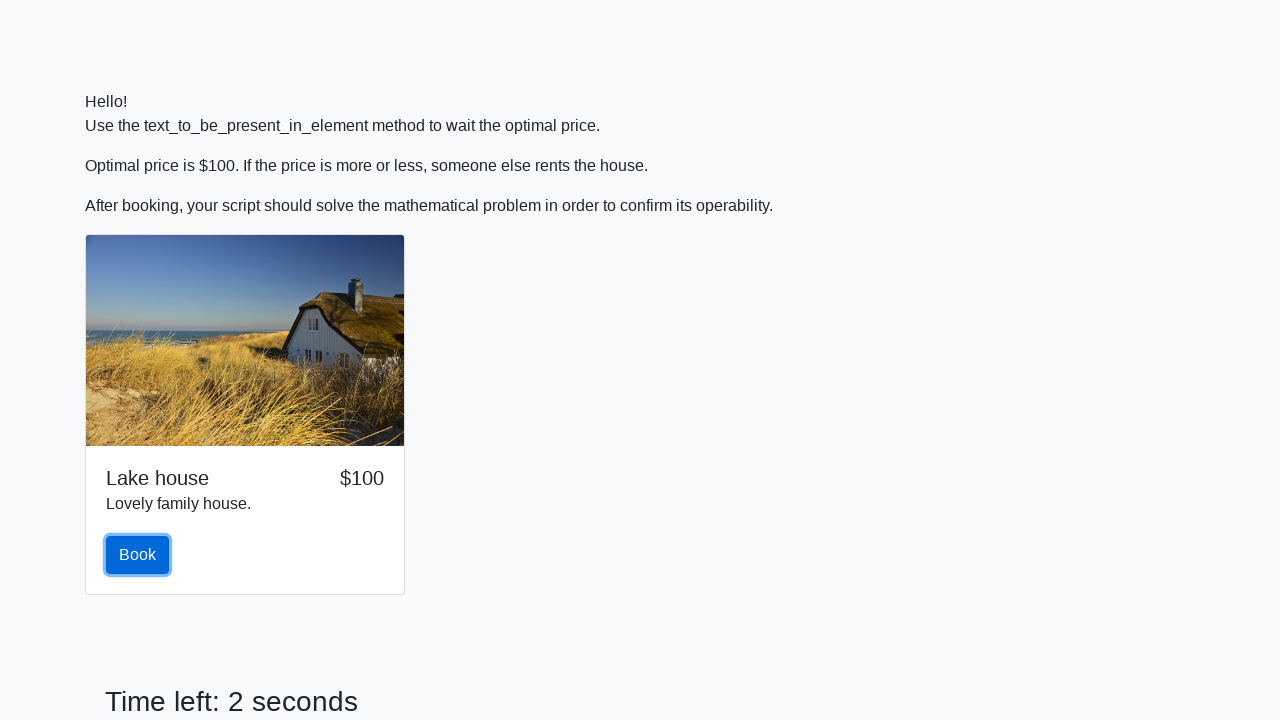

Calculated answer using math formula: 2.3543306431644426
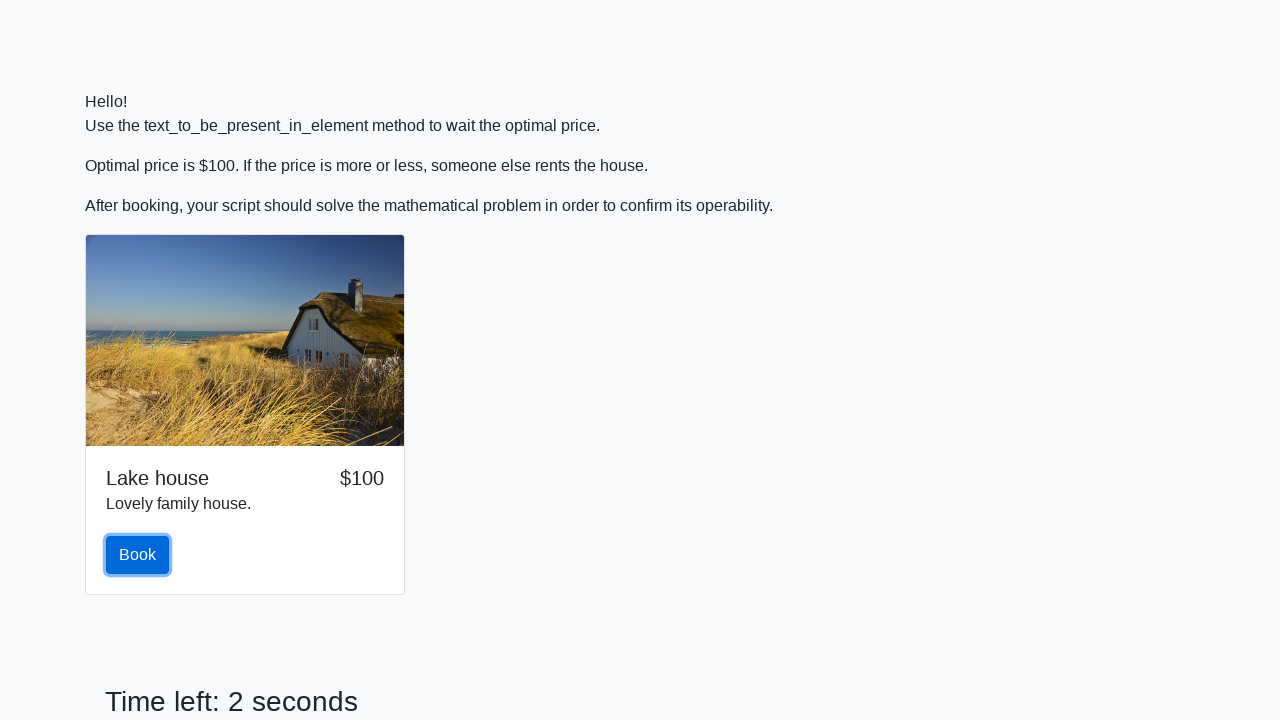

Filled answer field with calculated value on #answer
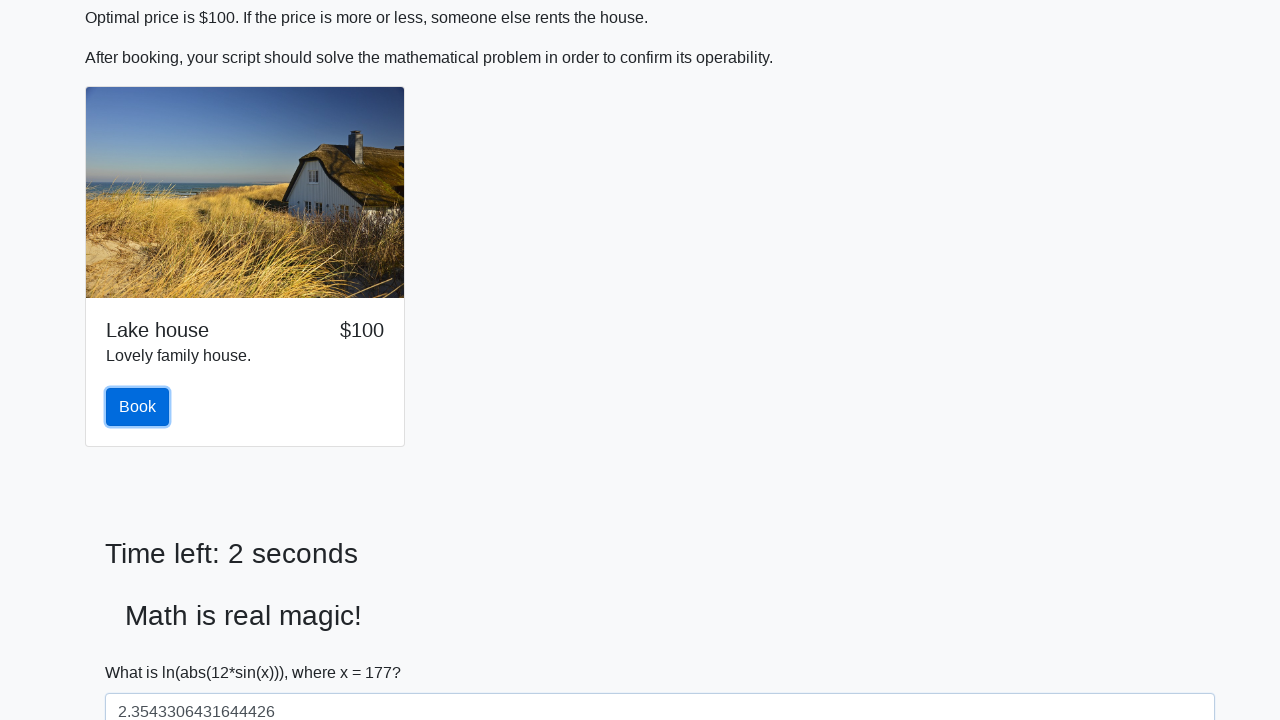

Clicked submit button to solve the problem at (143, 651) on #solve
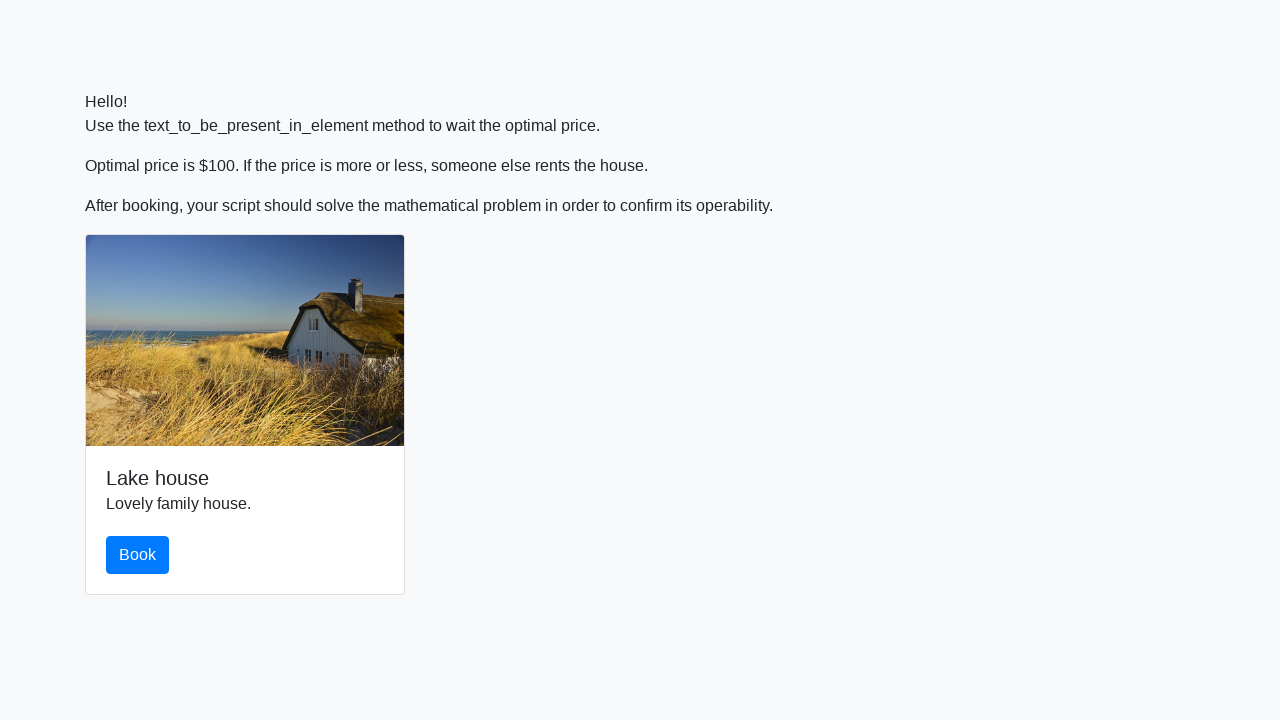

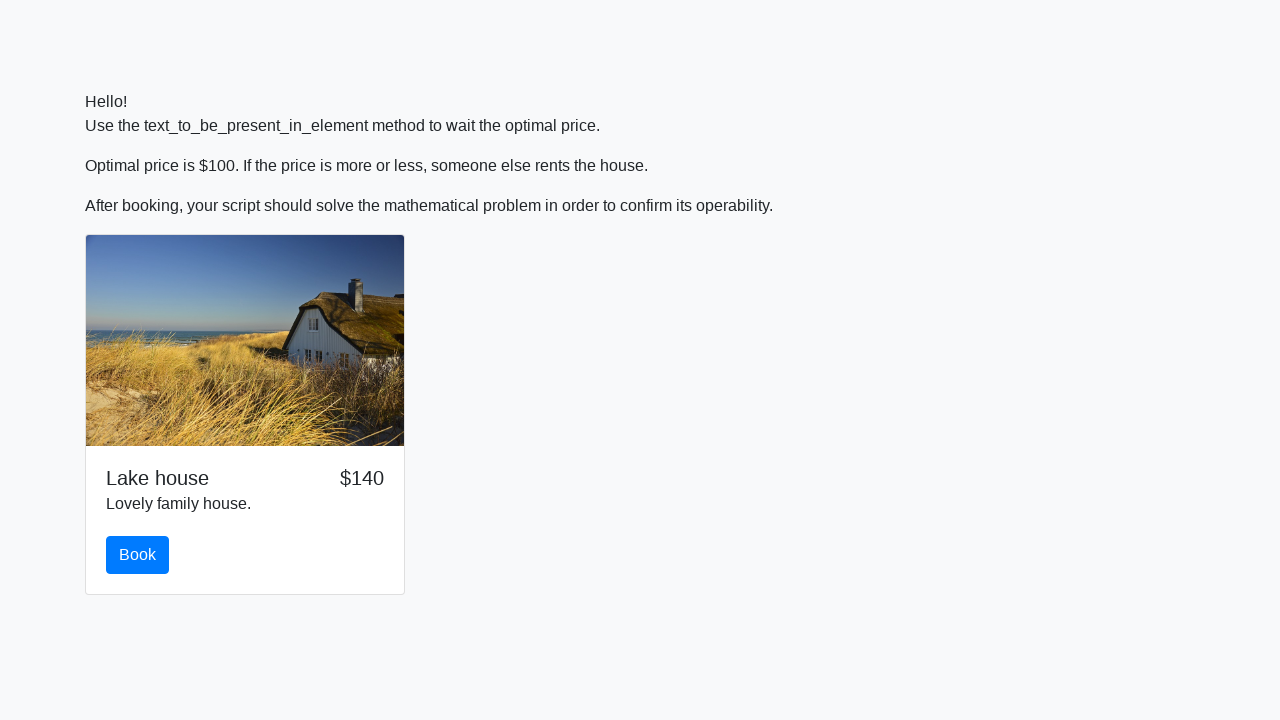